Tests the calculator functionality by performing a multiplication operation (2 × 3) and verifying the result

Starting URL: https://www.calculator.net/

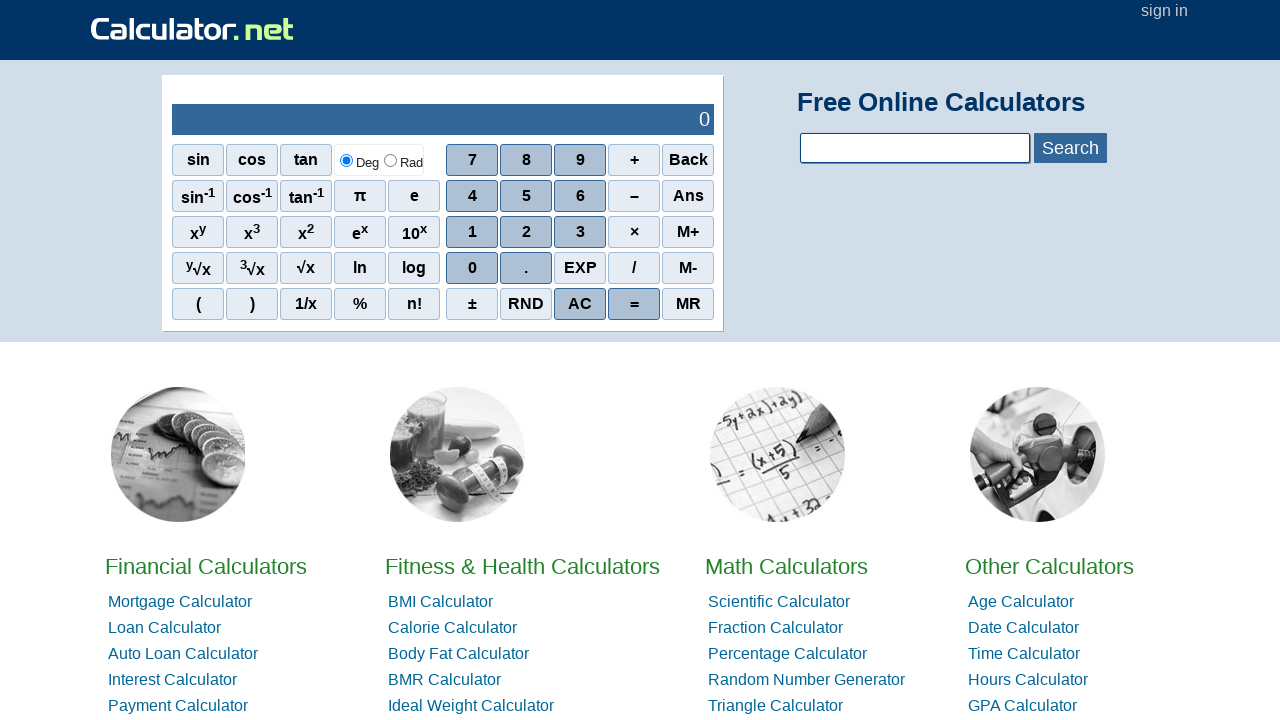

Clicked first number (2) on calculator at (526, 232) on //span[normalize-space()='2']
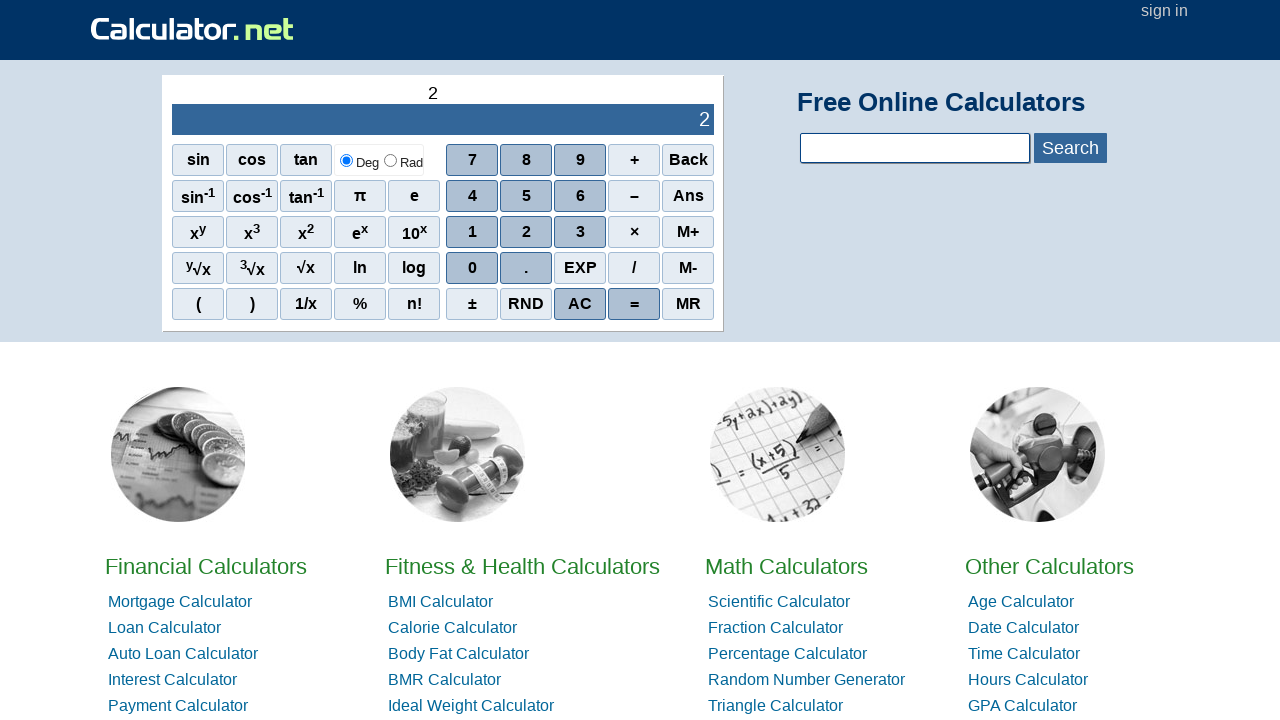

Clicked multiply operator (×) at (634, 232) on xpath=//span[normalize-space()='×']
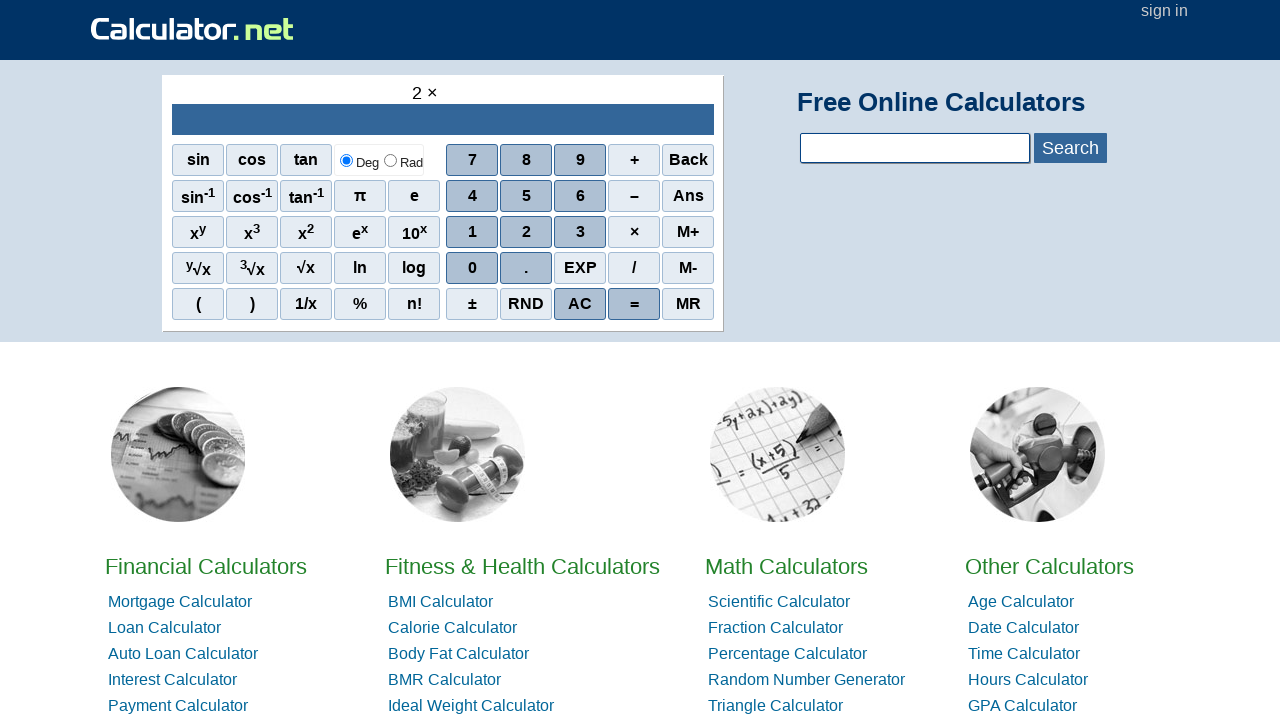

Clicked second number (3) on calculator at (580, 232) on //span[normalize-space()='3']
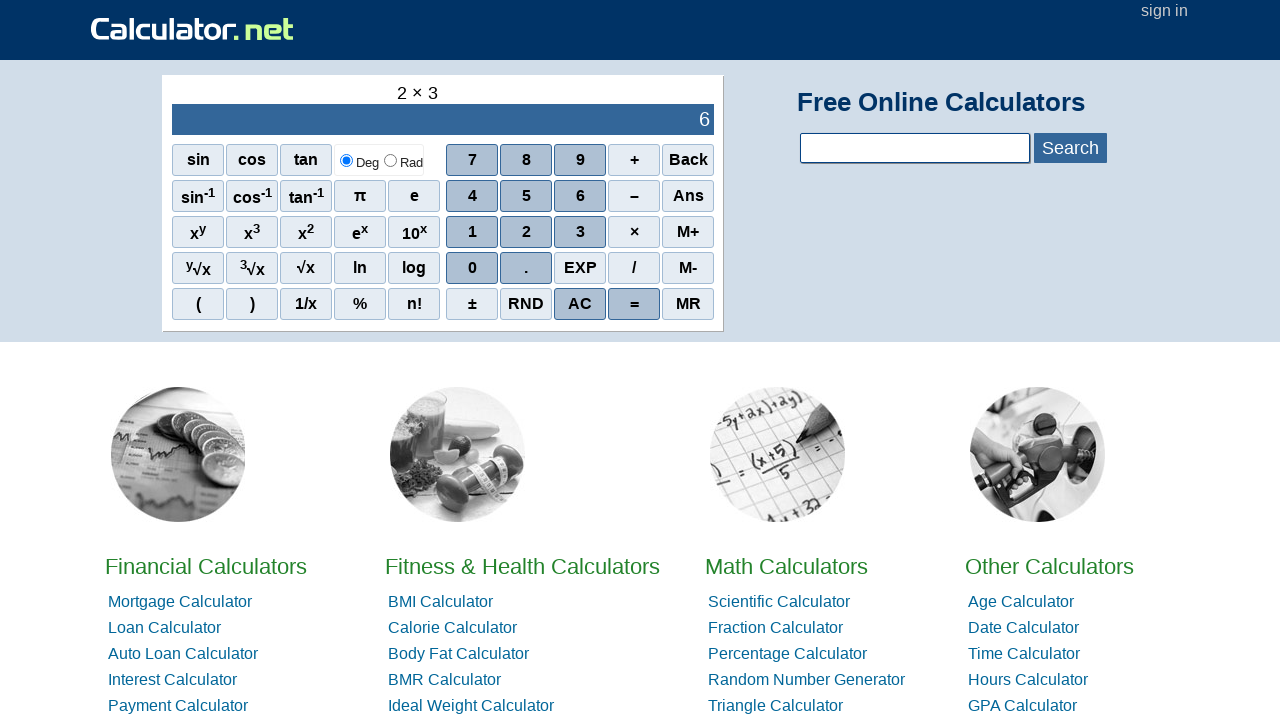

Clicked equals button to calculate result at (634, 304) on xpath=//span[normalize-space()='=']
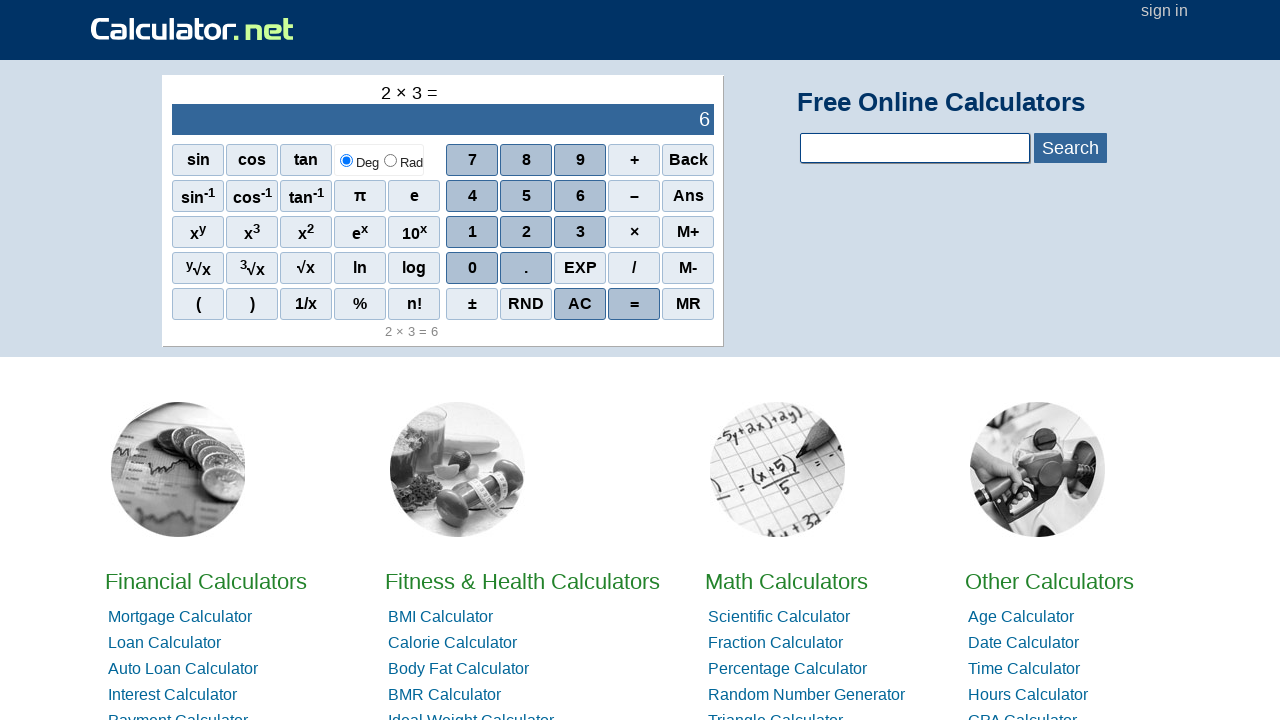

Result element appeared on screen
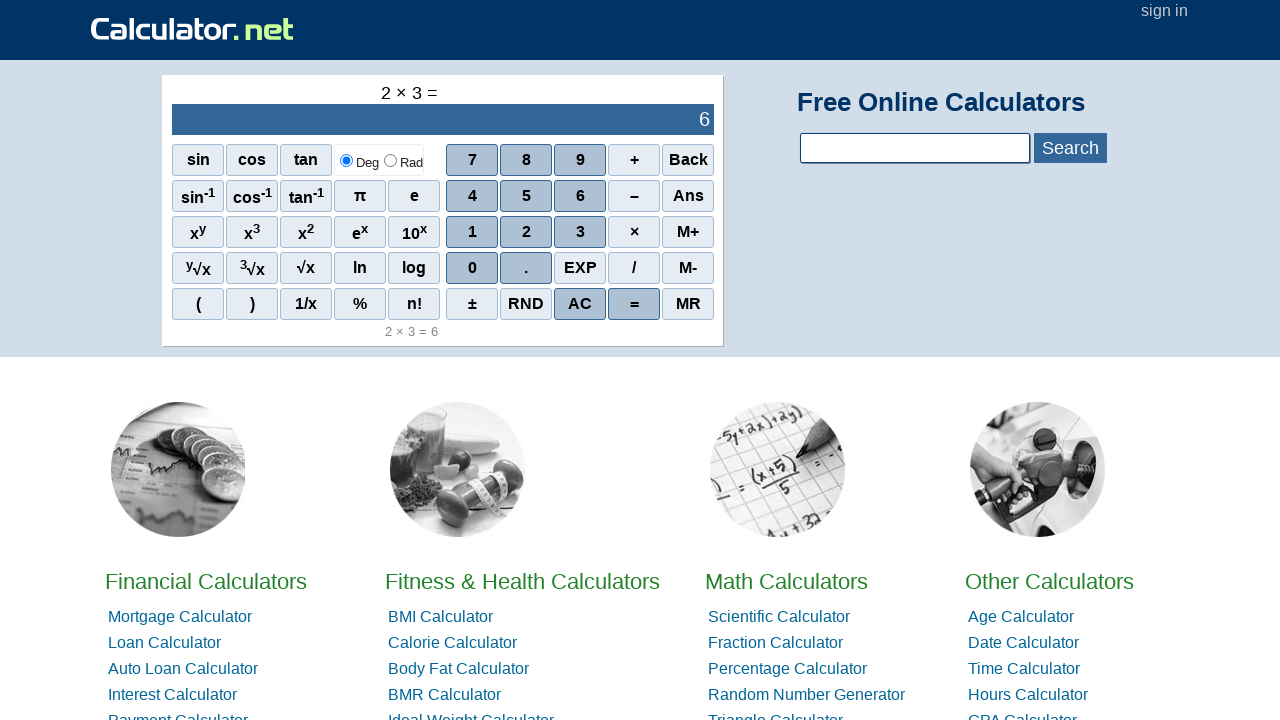

Retrieved result text:  6
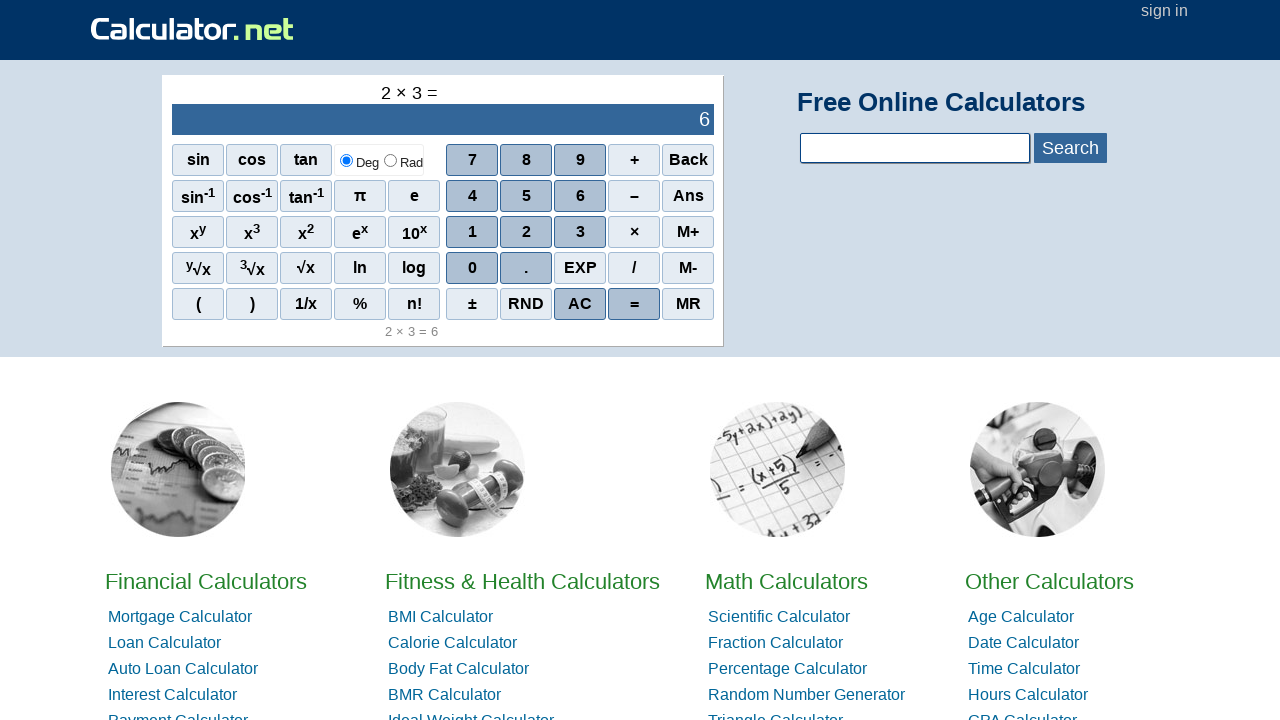

Parsed result as integer: 6, expected: 6
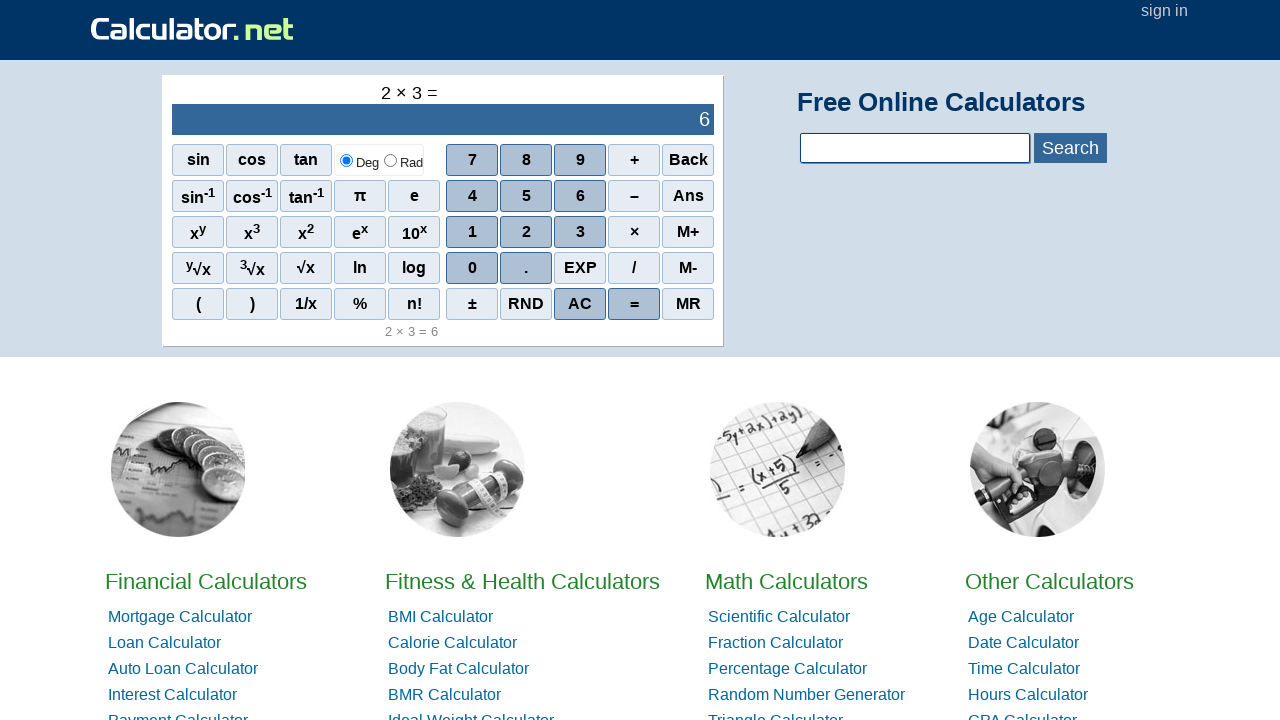

Assertion passed: 6 equals 6
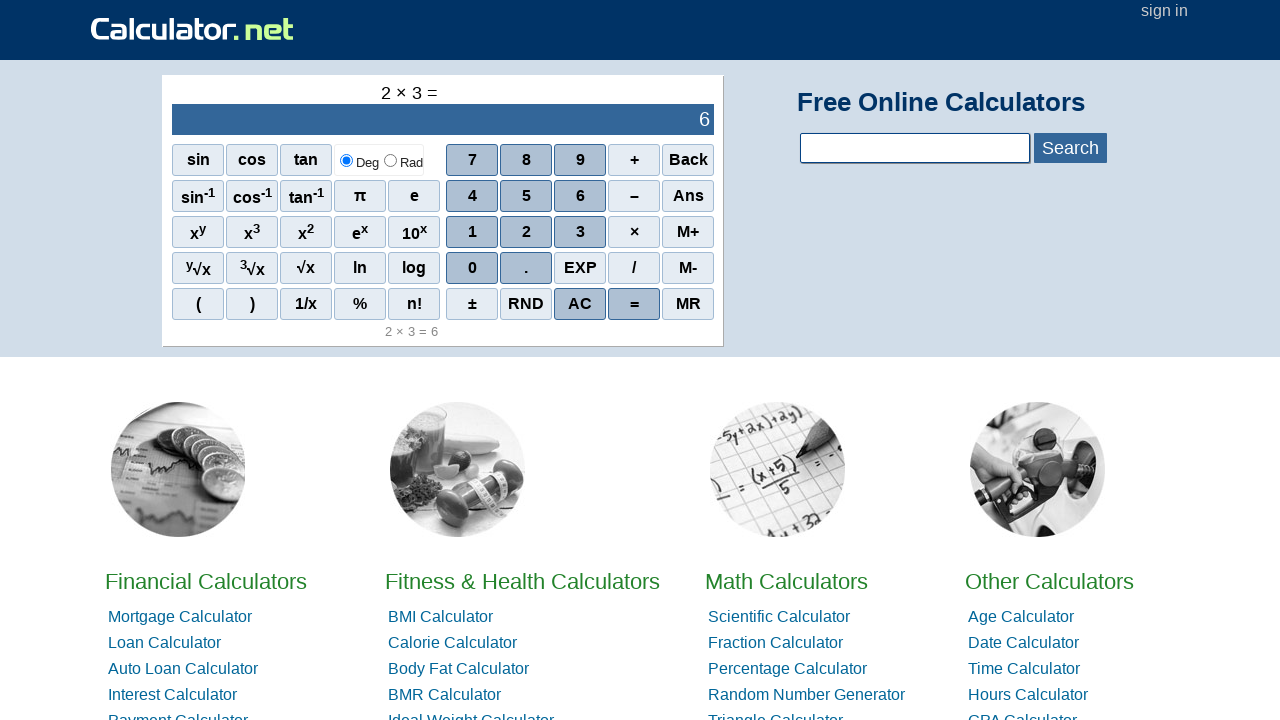

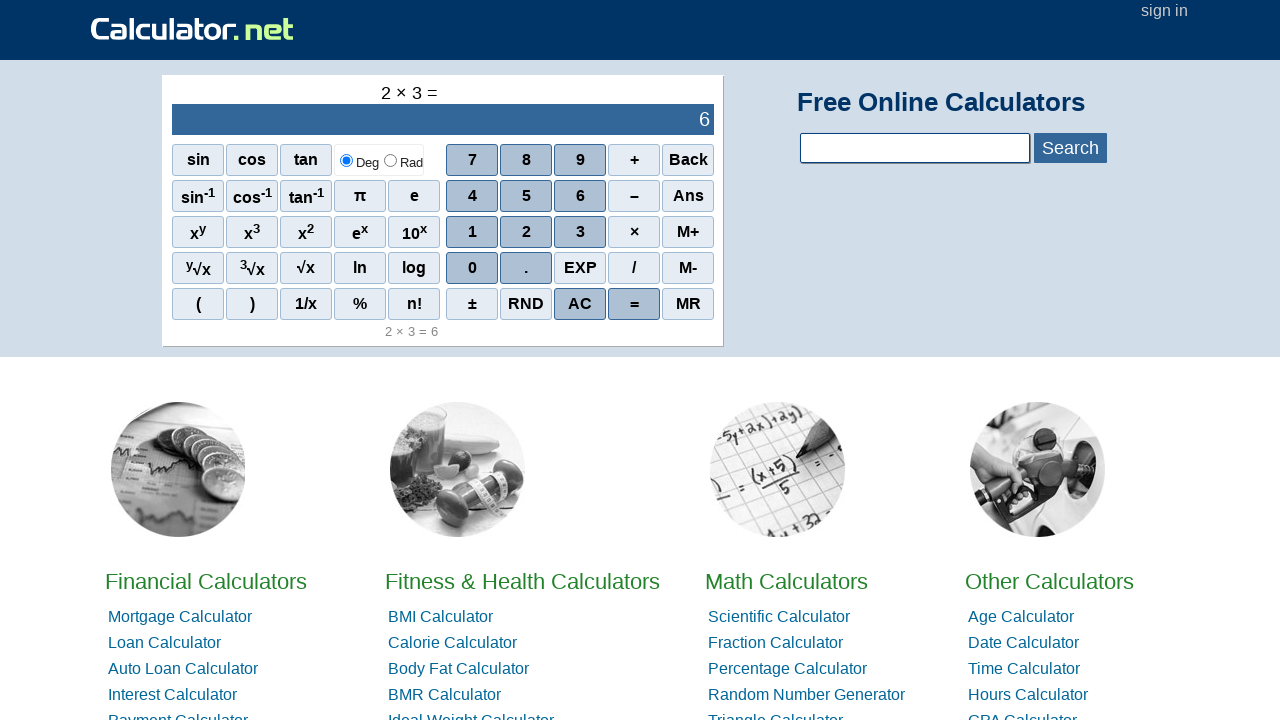